Tests basic browser navigation functionality by navigating to a page, then performing back, forward, and refresh operations

Starting URL: https://magazinulcolectionarului.ro/

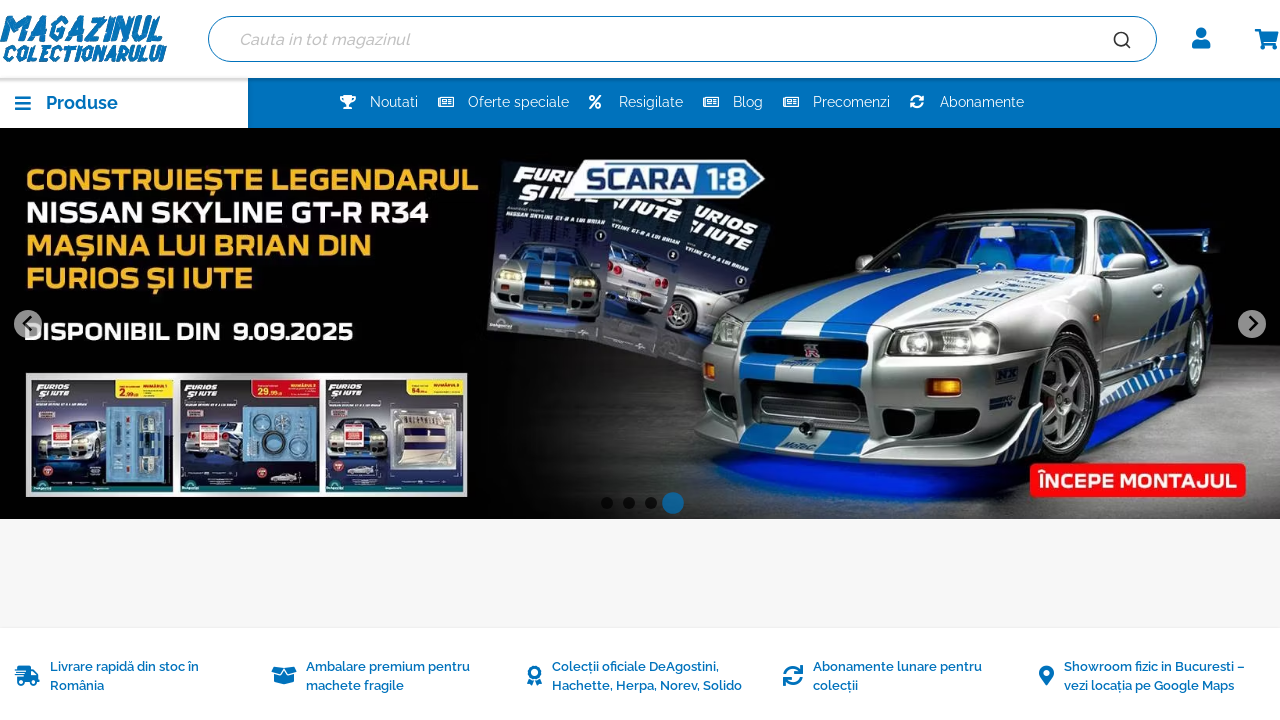

Navigated back to previous page
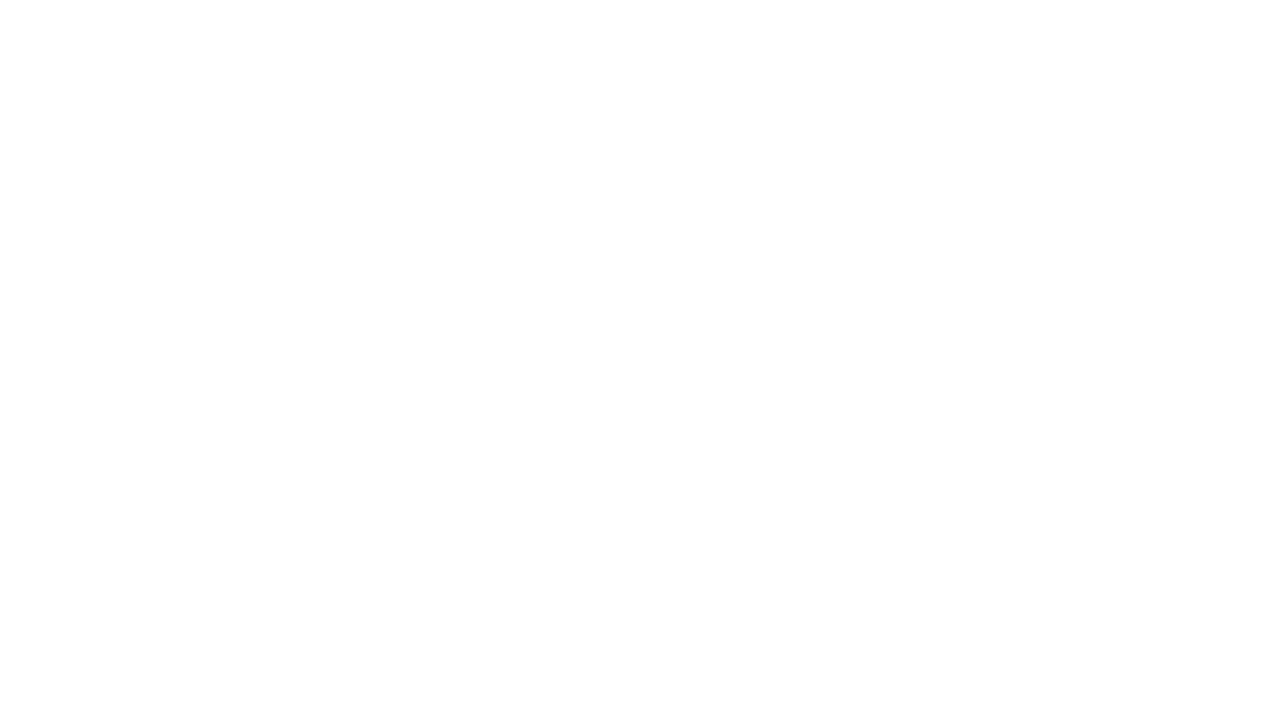

Navigated forward to next page
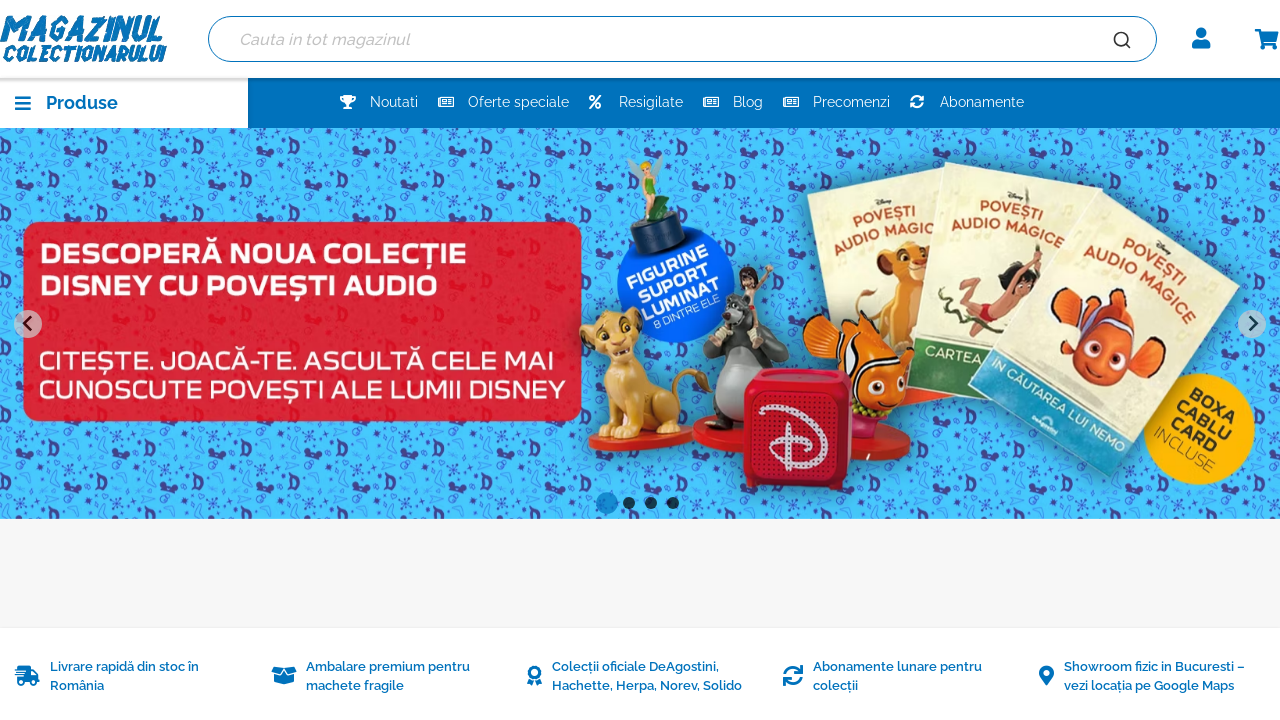

Refreshed the current page
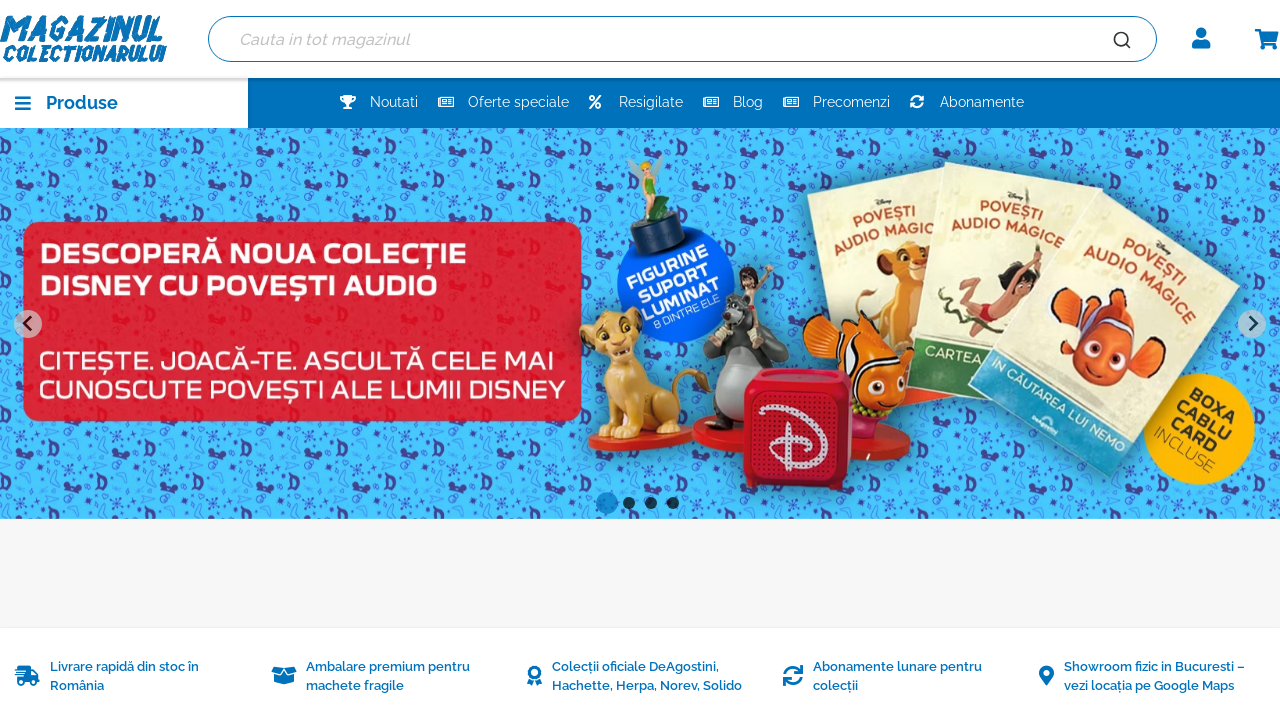

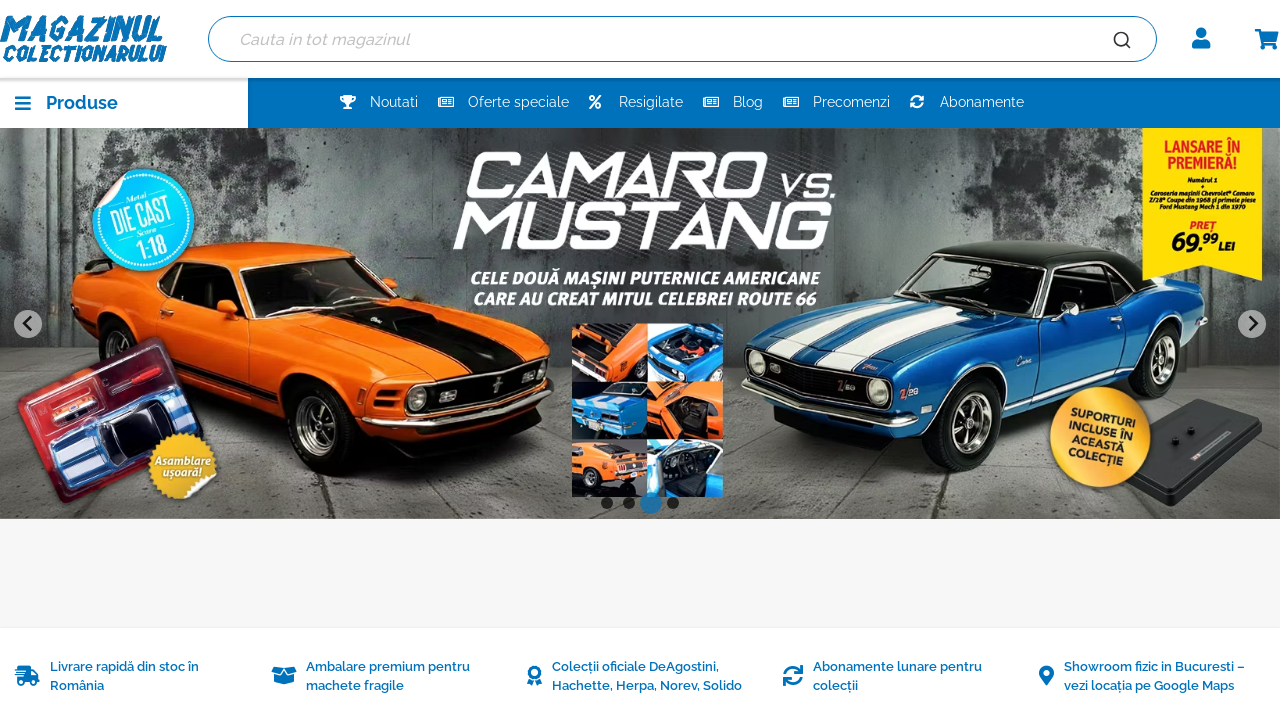